Tests checkbox interaction by finding all checkboxes on a form controls demo page and clicking the checkboxes from index 3 onwards (skipping the first three).

Starting URL: https://www.hyrtutorials.com/p/basic-controls.html

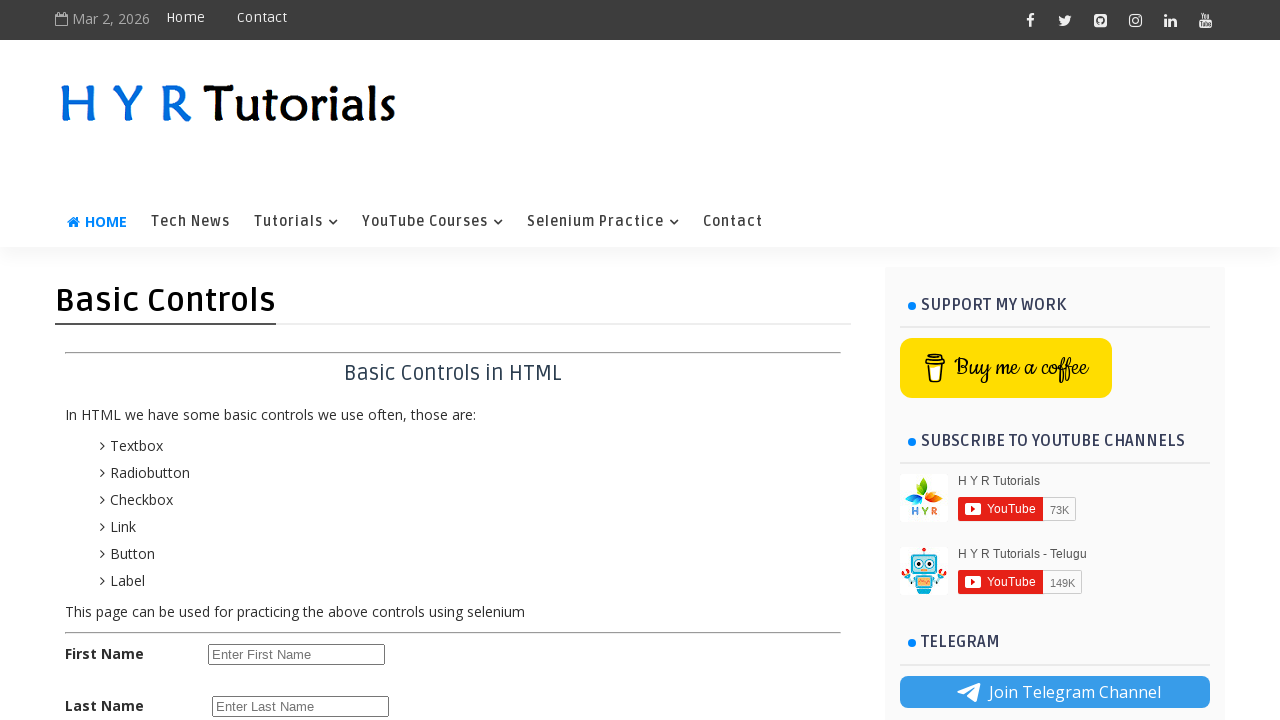

Navigated to form controls demo page
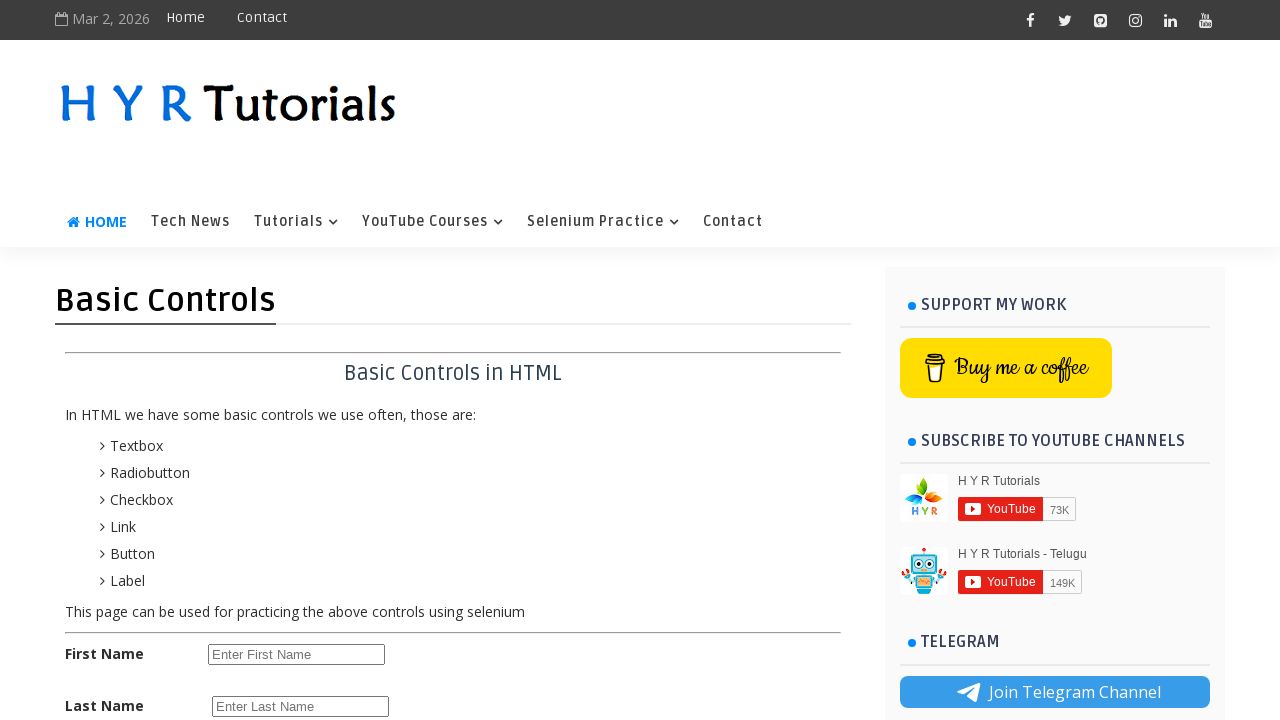

Located all checkboxes on the page
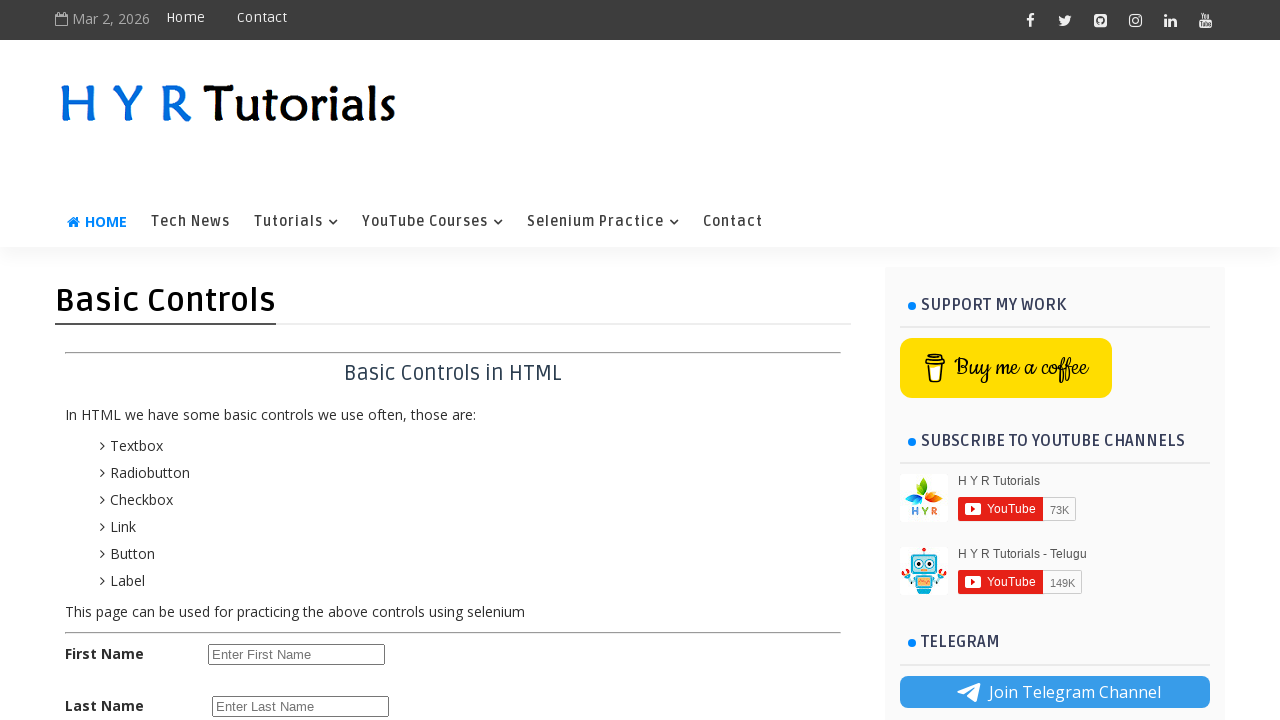

Found 6 total checkboxes on the page
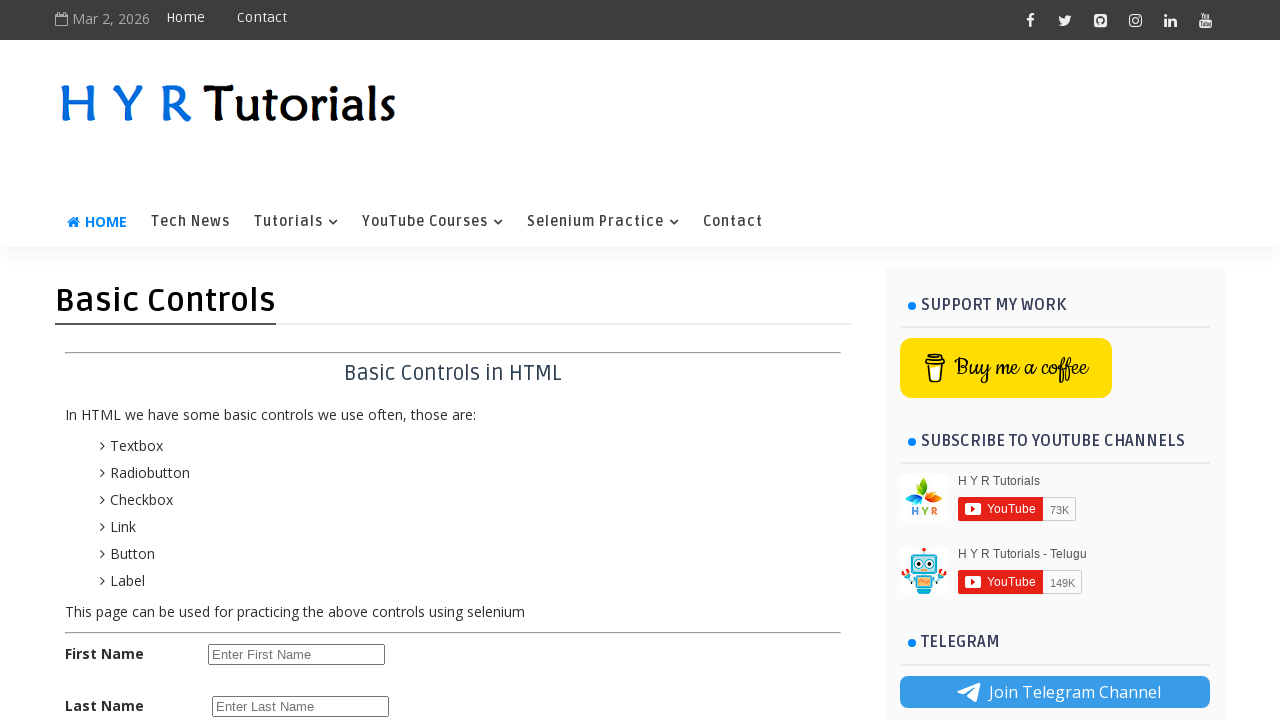

Clicked checkbox at index 3 at (452, 478) on input[type='checkbox'] >> nth=3
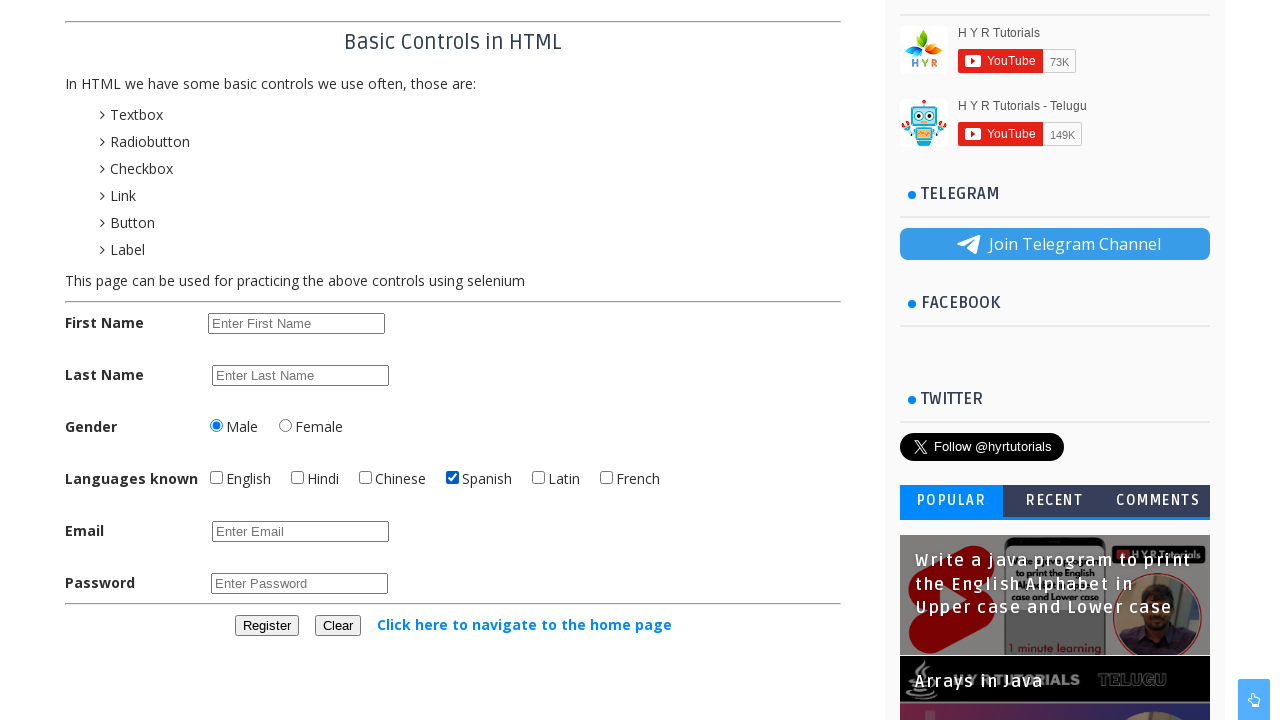

Clicked checkbox at index 4 at (538, 478) on input[type='checkbox'] >> nth=4
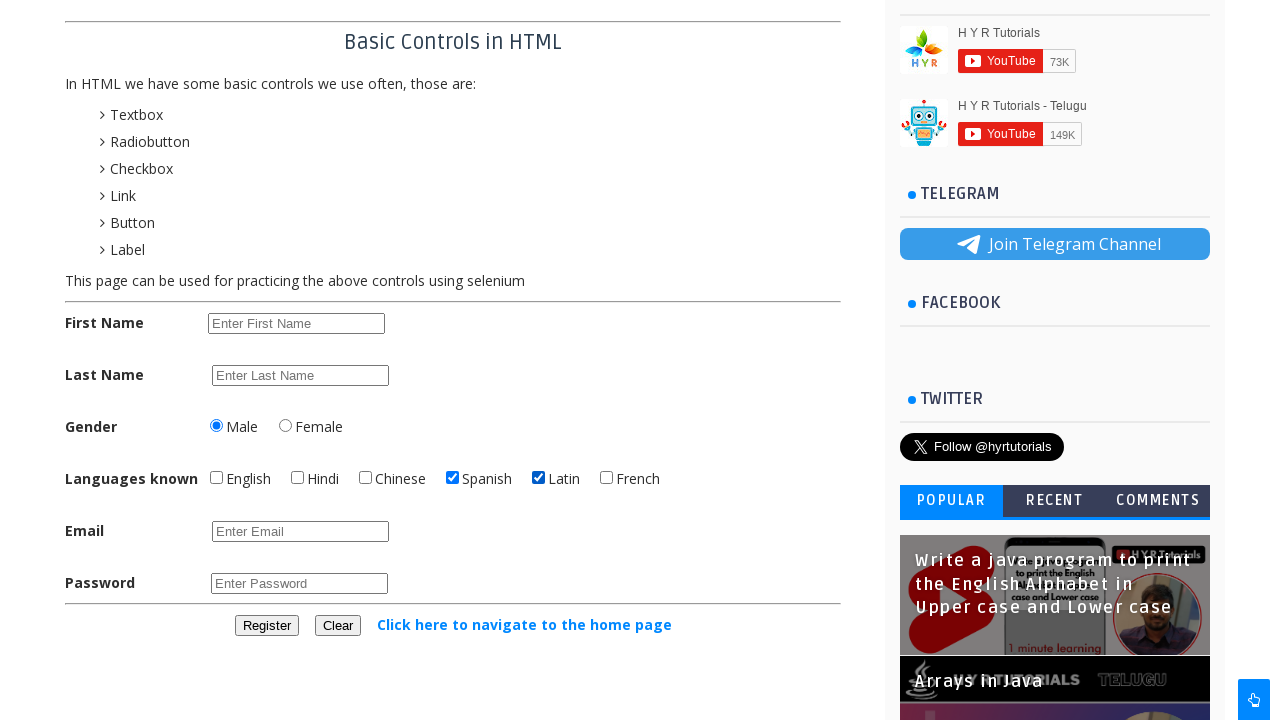

Clicked checkbox at index 5 at (606, 478) on input[type='checkbox'] >> nth=5
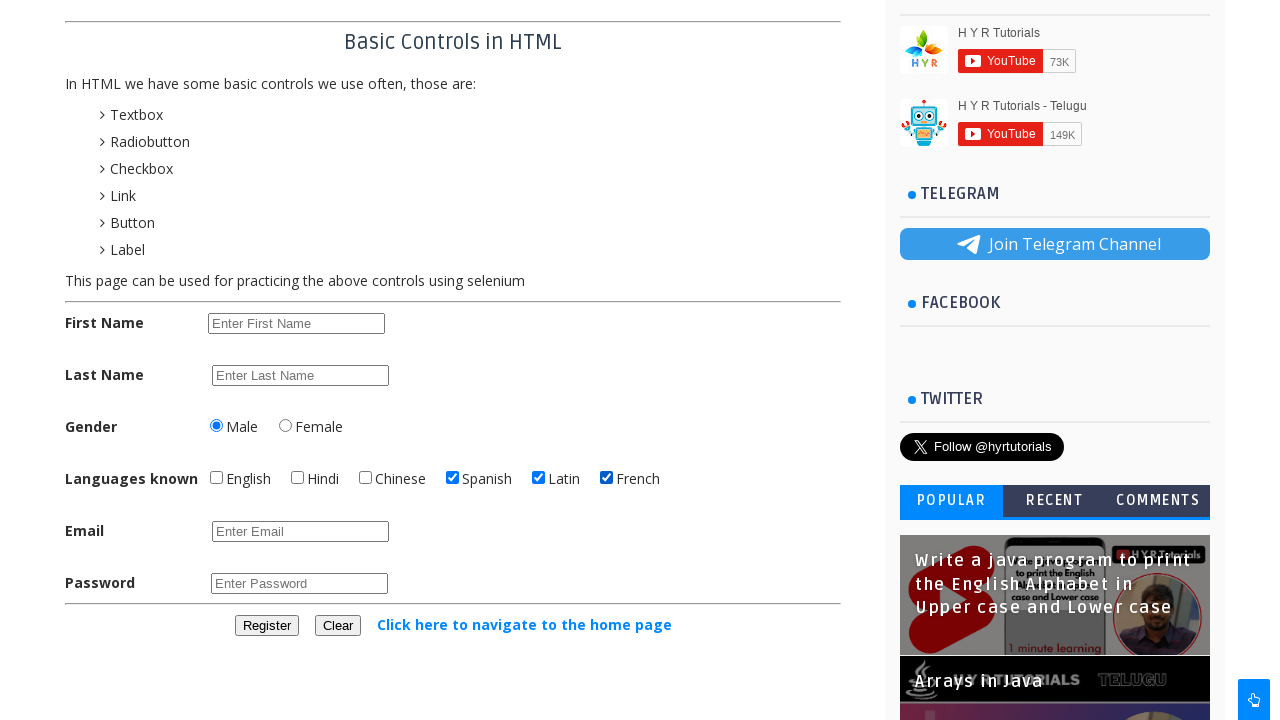

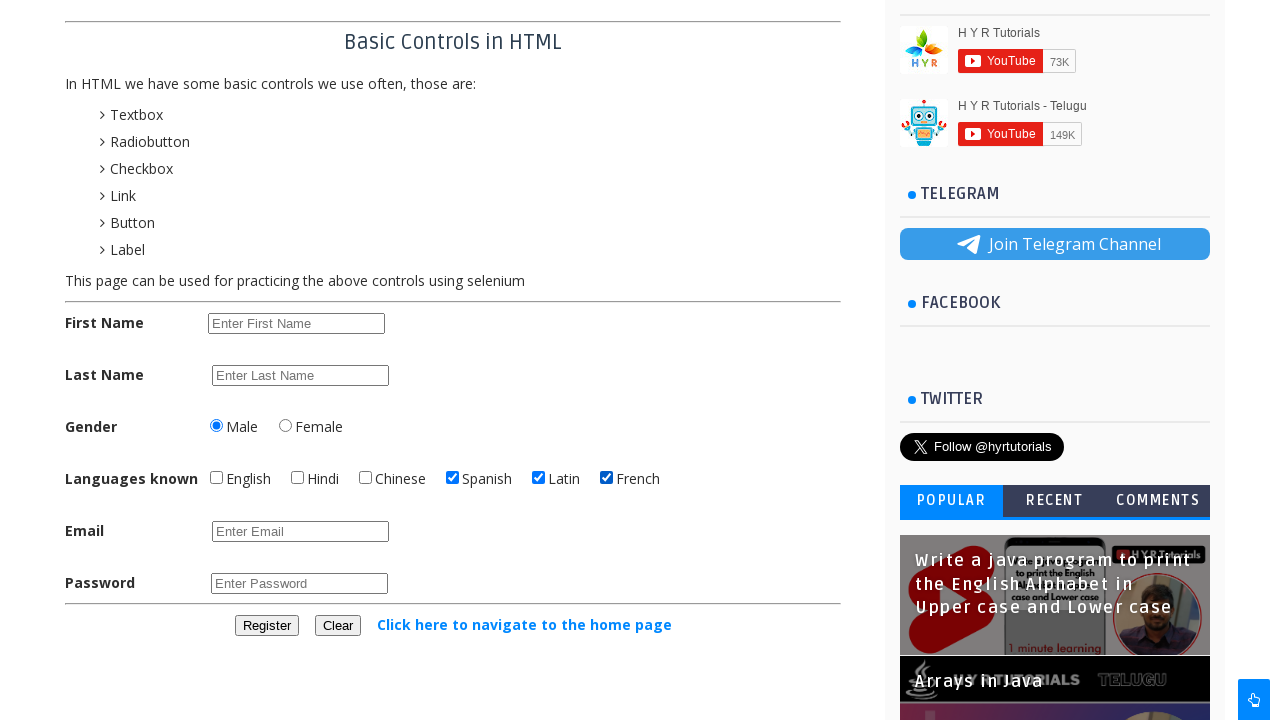